Tests JavaScript prompt alert functionality by clicking a button to trigger a prompt, entering text, accepting the alert, and verifying the entered text appears in the result message.

Starting URL: https://testcenter.techproeducation.com/index.php?page=javascript-alerts

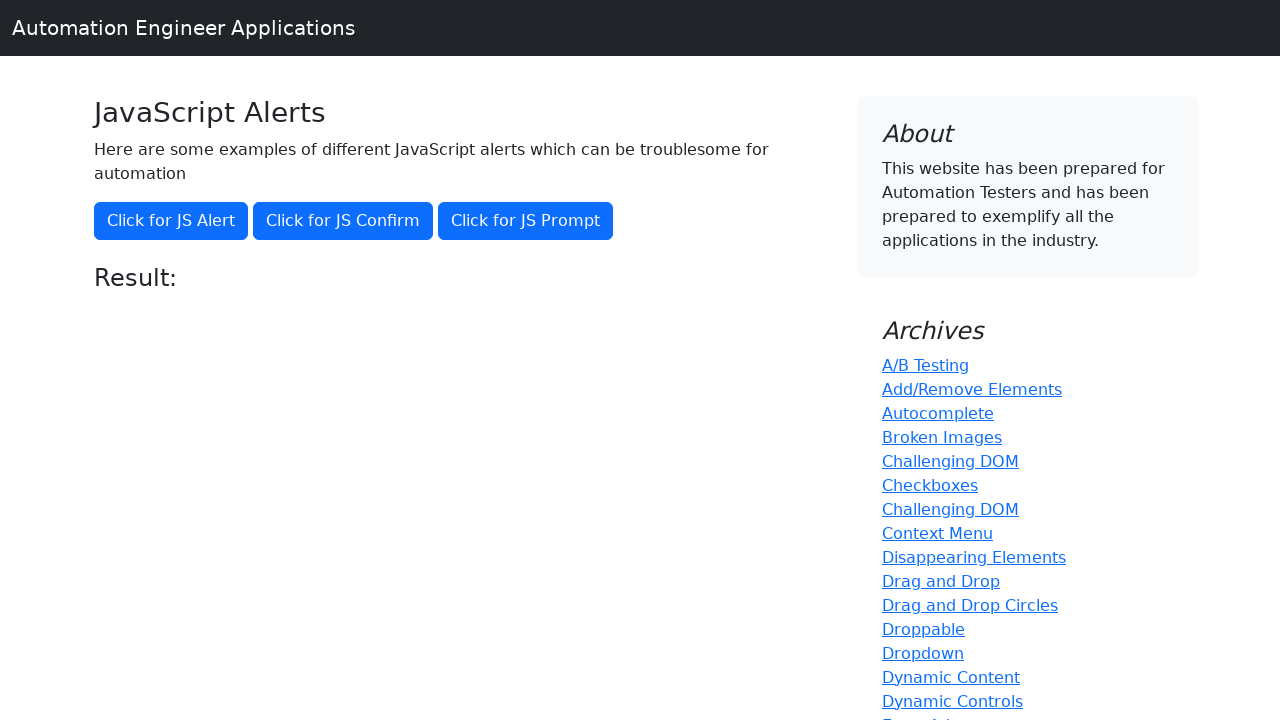

Clicked button to trigger JavaScript prompt alert at (526, 221) on xpath=//button[@onclick='jsPrompt()']
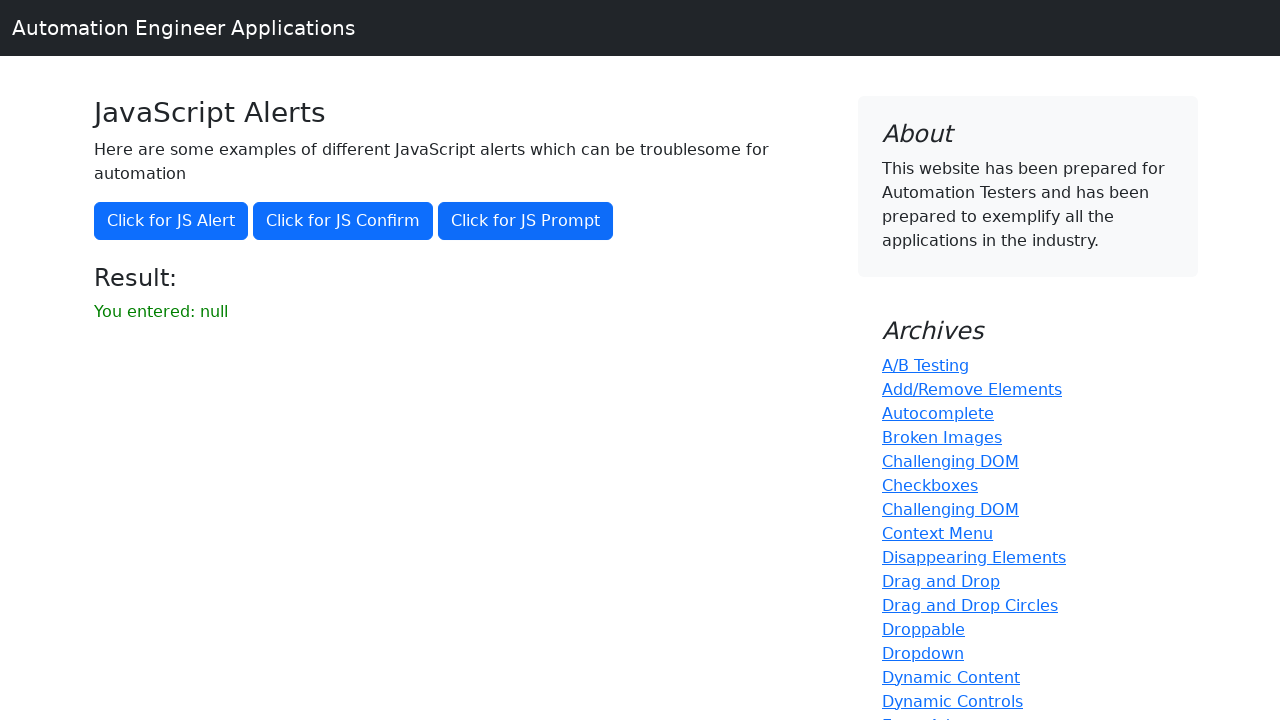

Set up dialog handler to accept prompt with text 'Hilal'
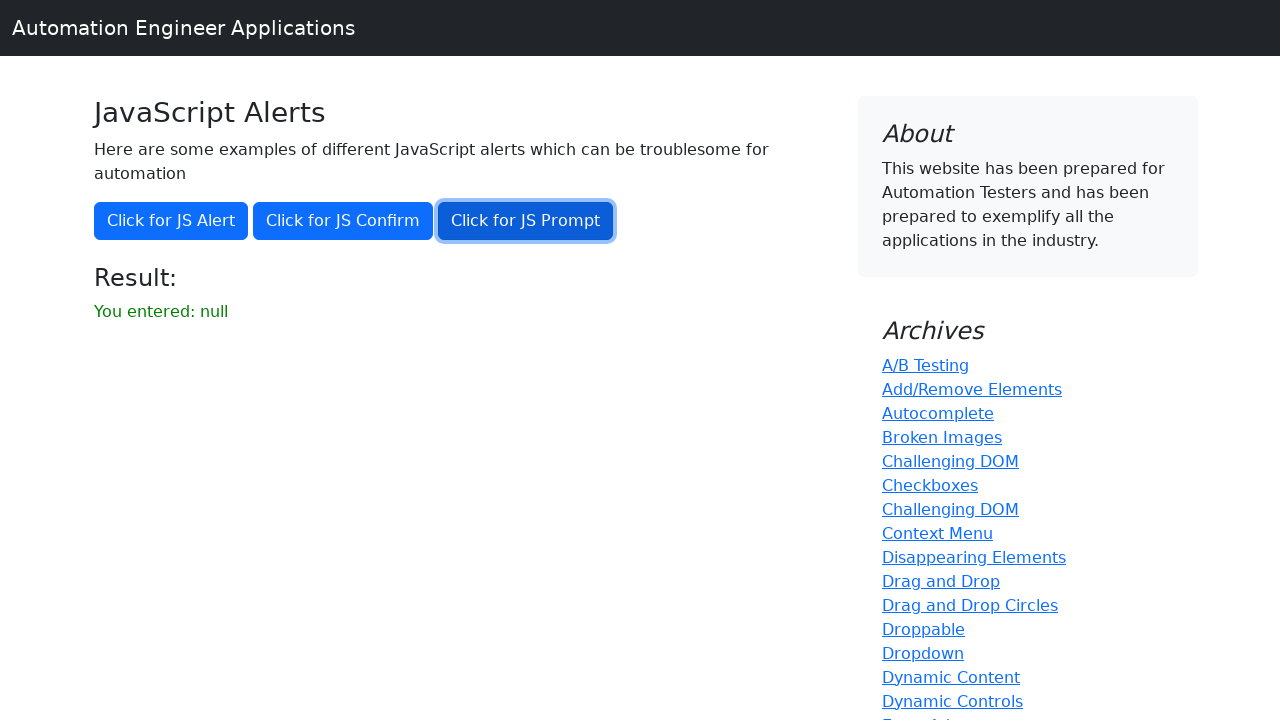

Clicked button to trigger prompt dialog with handler active at (526, 221) on xpath=//button[@onclick='jsPrompt()']
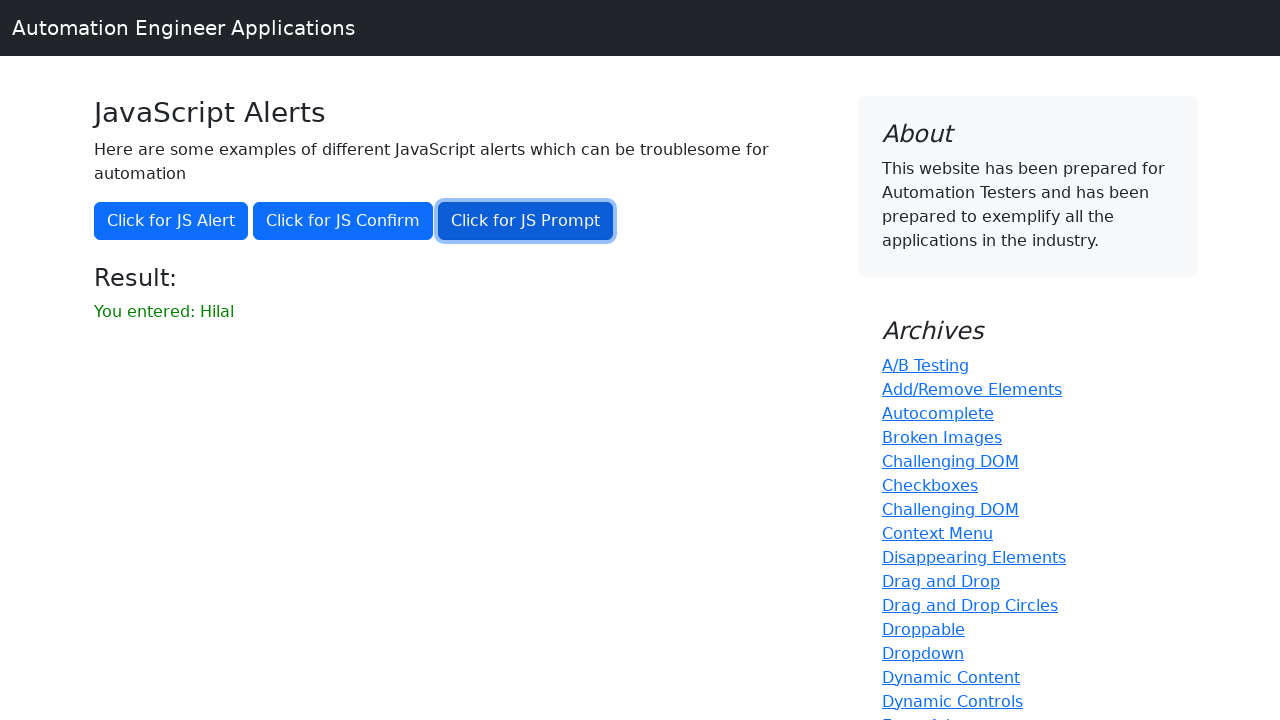

Result element loaded after accepting prompt
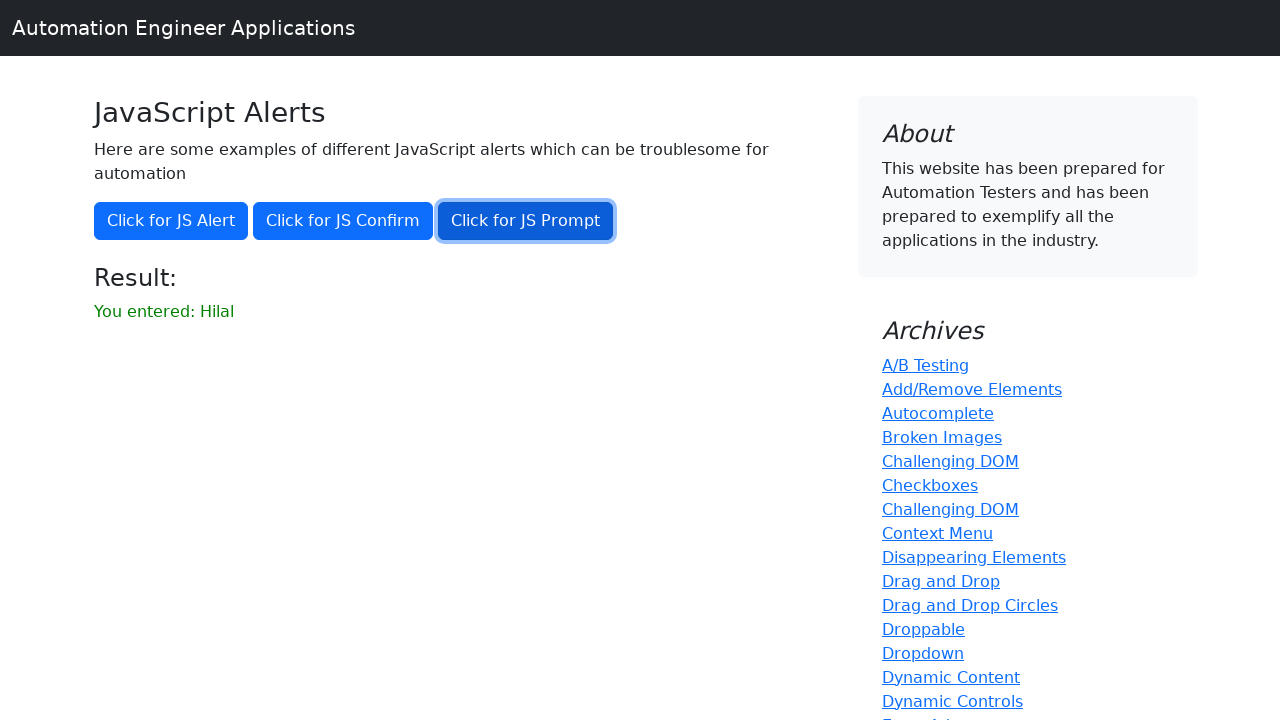

Retrieved result text from element
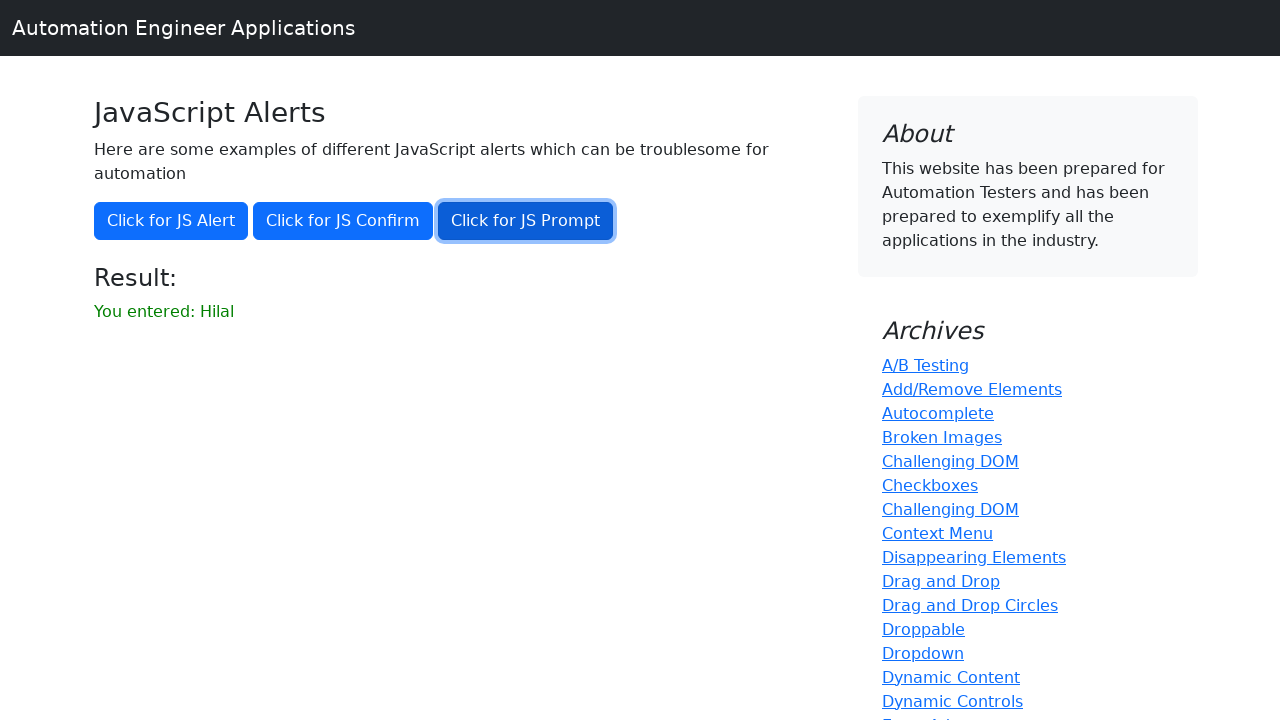

Verified that entered text 'Hilal' appears in result message
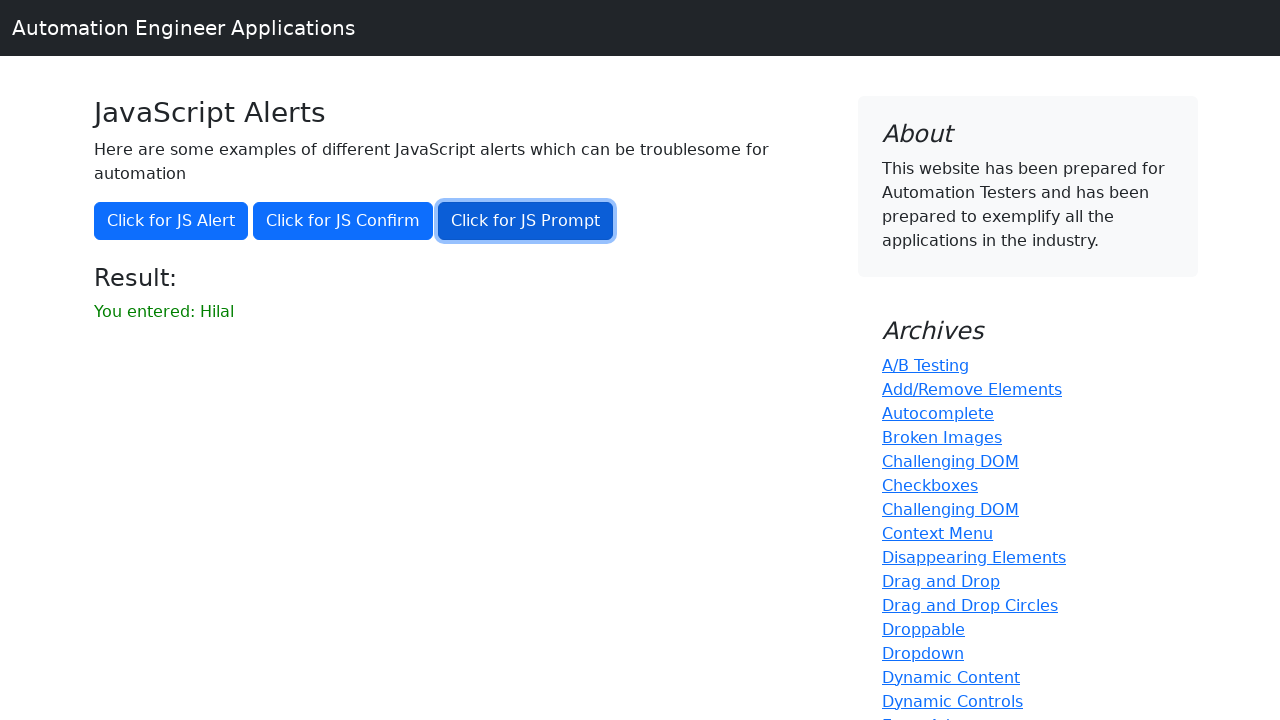

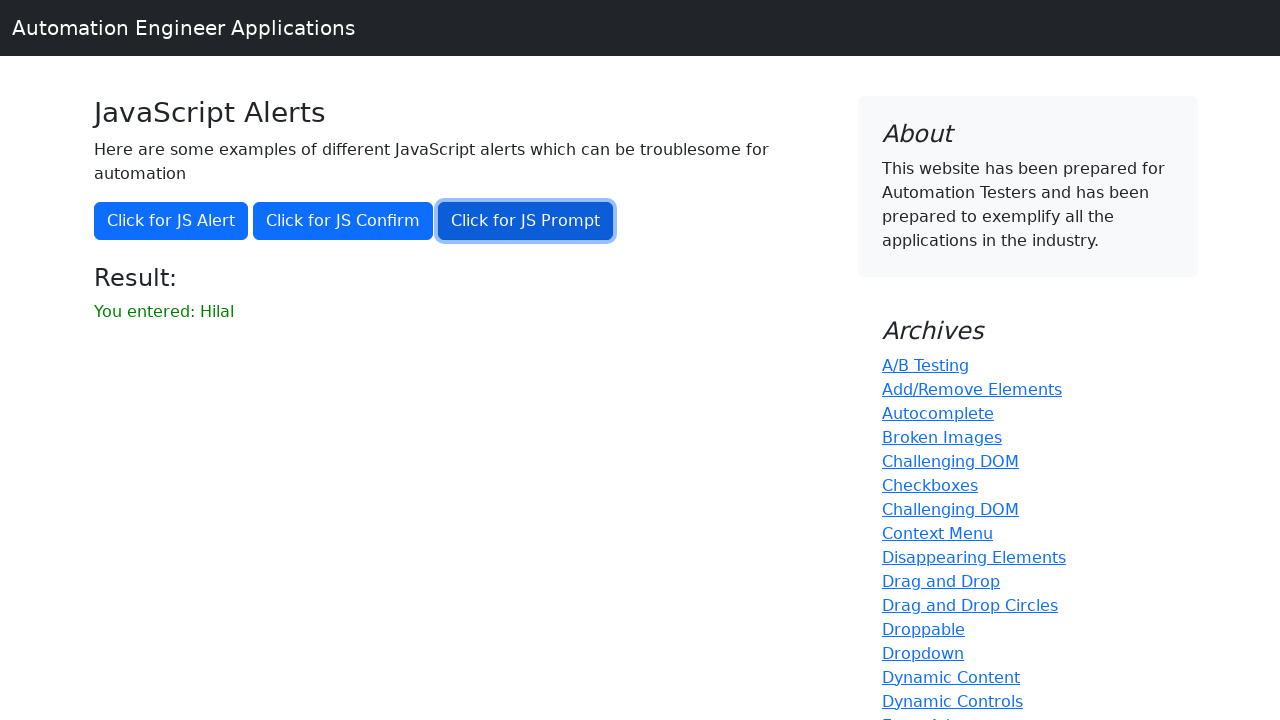